Tests opting out of A/B testing by adding an opt-out cookie on the main page before navigating to the A/B test page.

Starting URL: http://the-internet.herokuapp.com

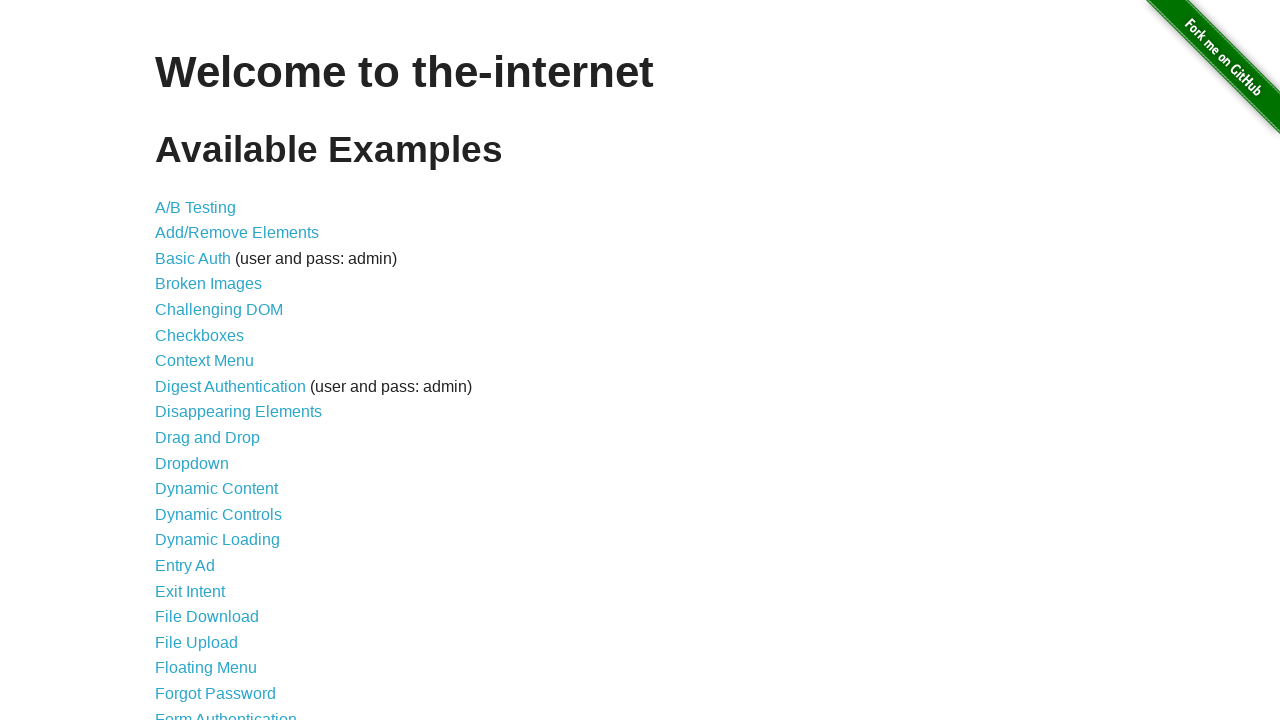

Added optimizelyOptOut cookie to opt out of A/B testing
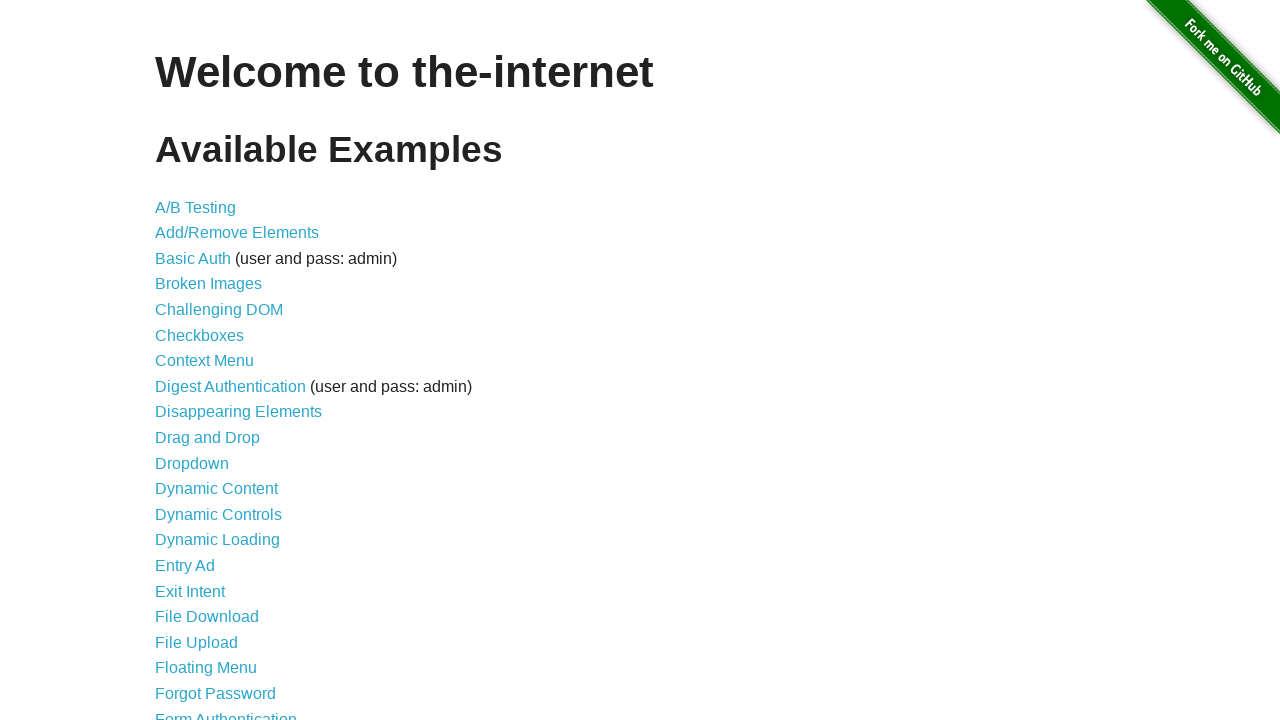

Navigated to A/B test page
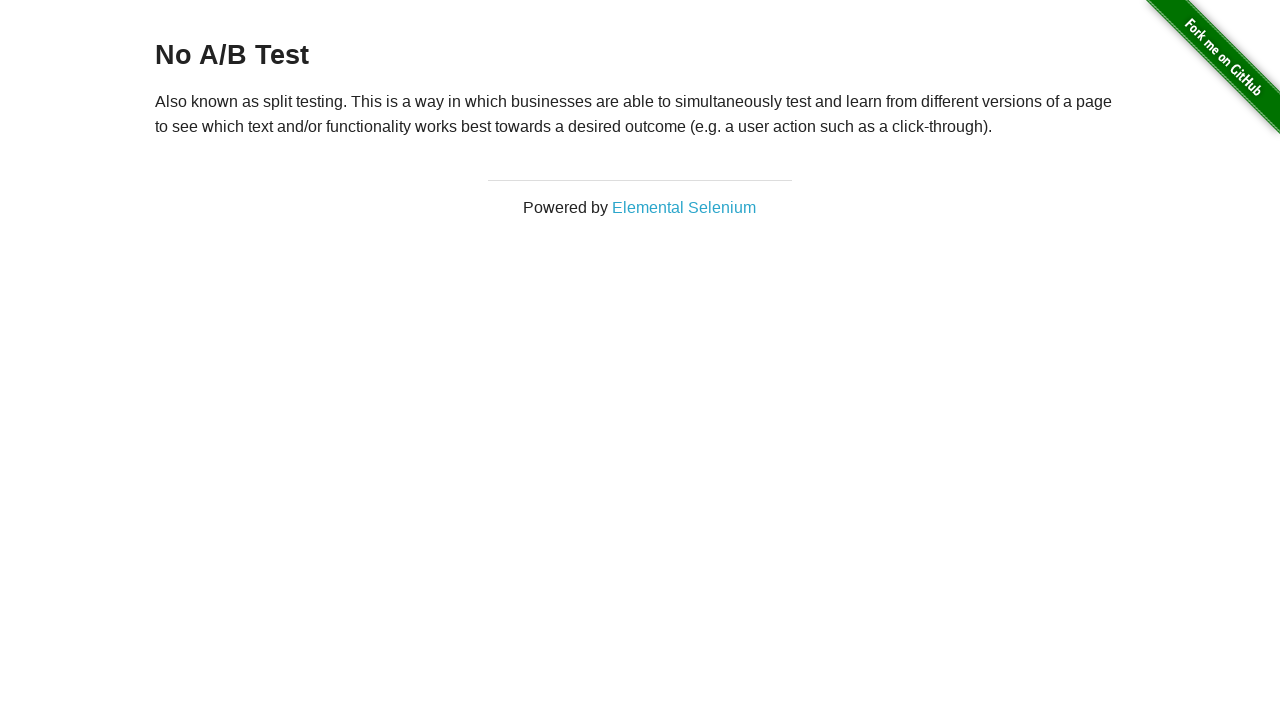

Waited for h3 heading to load
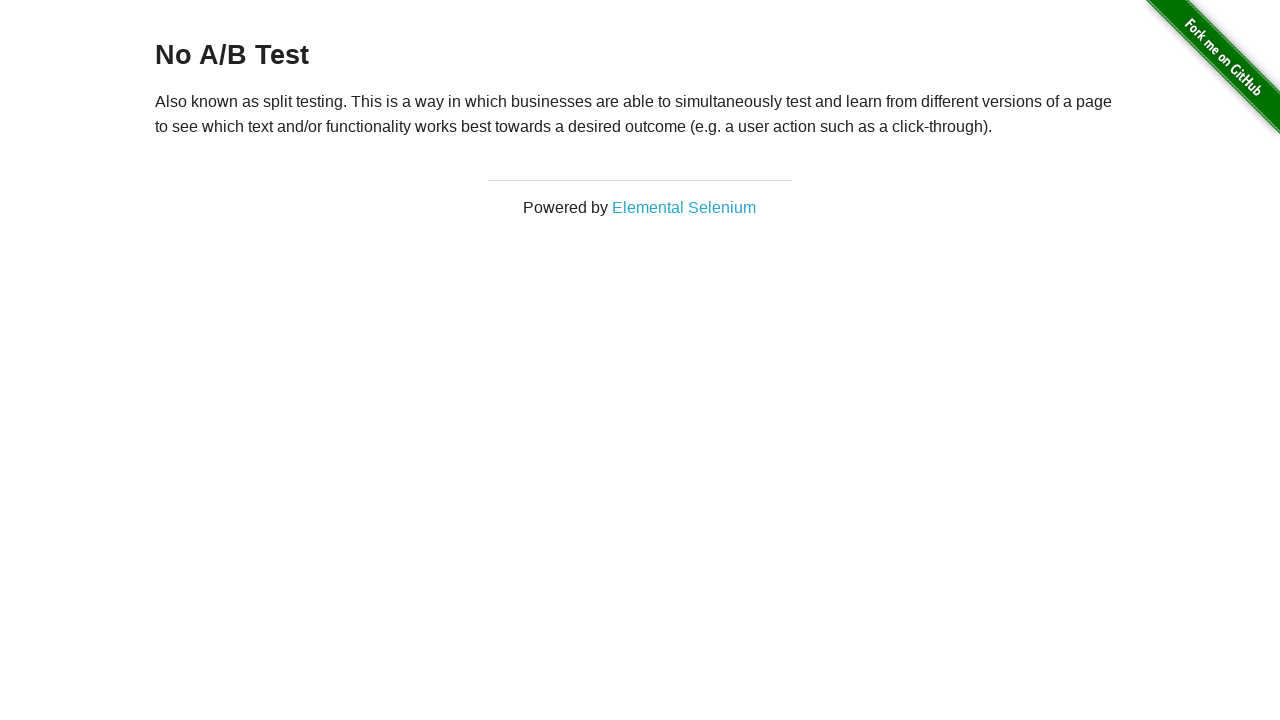

Retrieved heading text: 'No A/B Test'
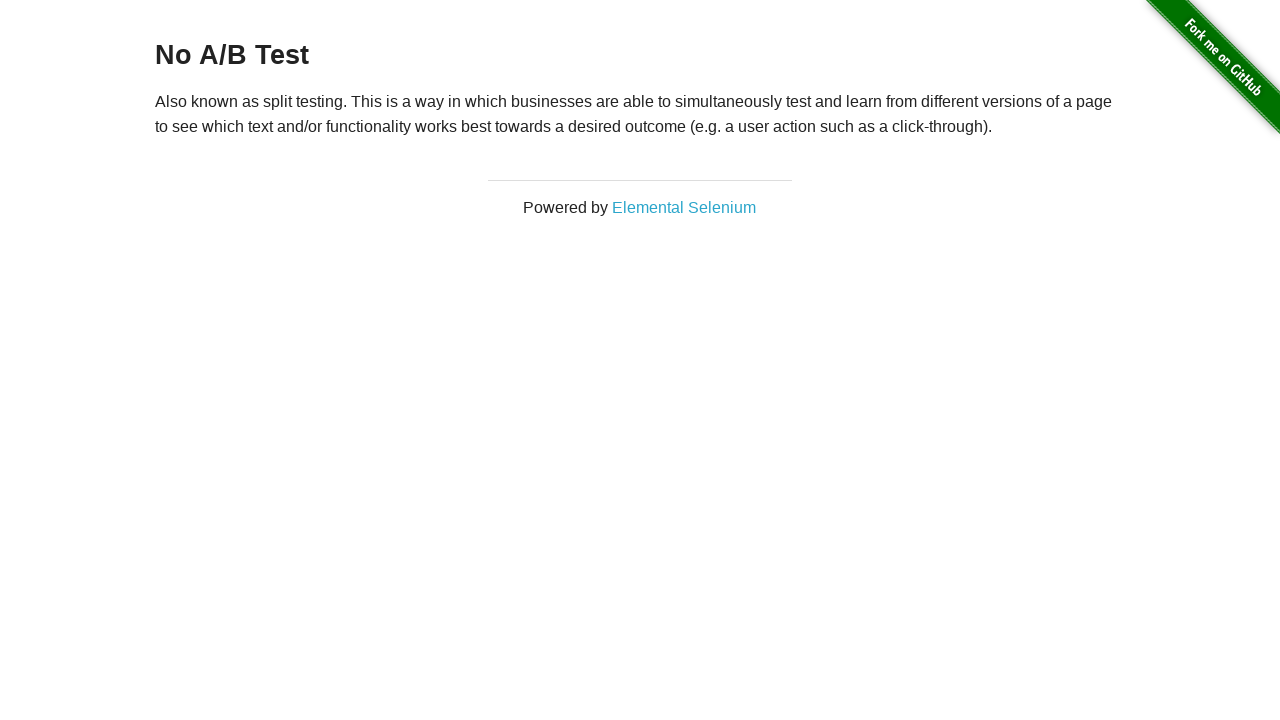

Verified that page shows 'No A/B Test' - opt-out cookie is working
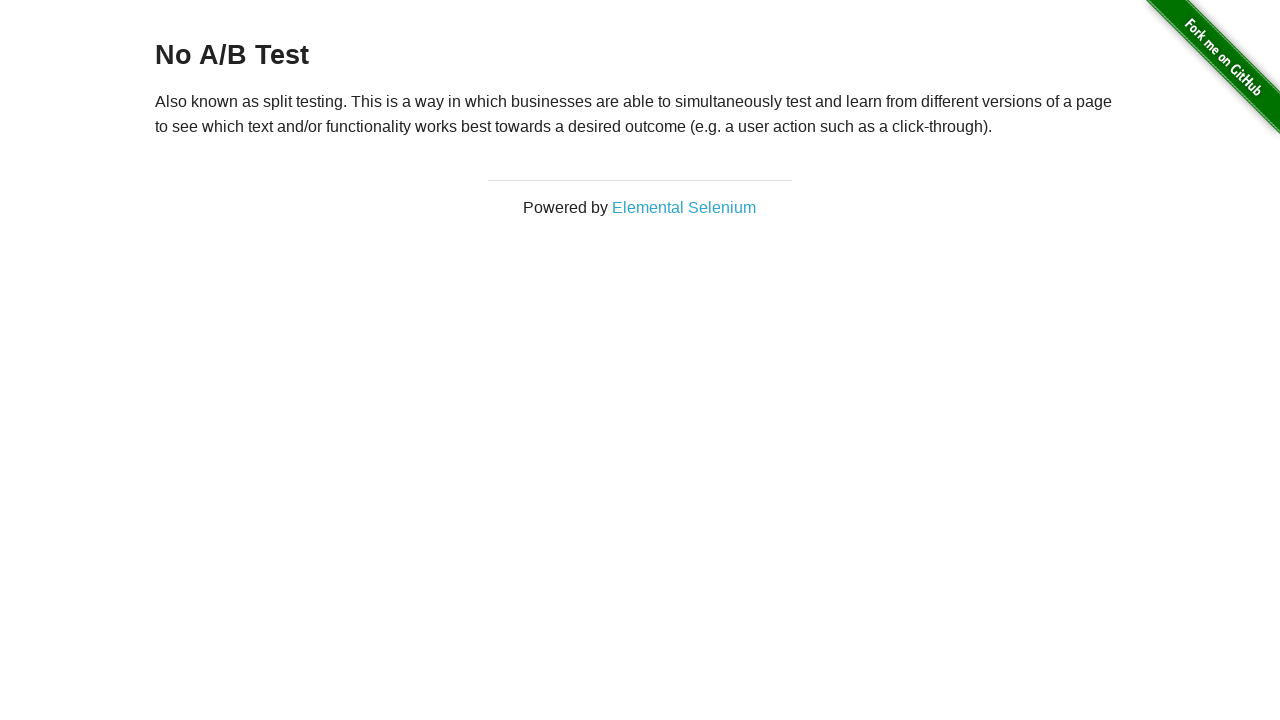

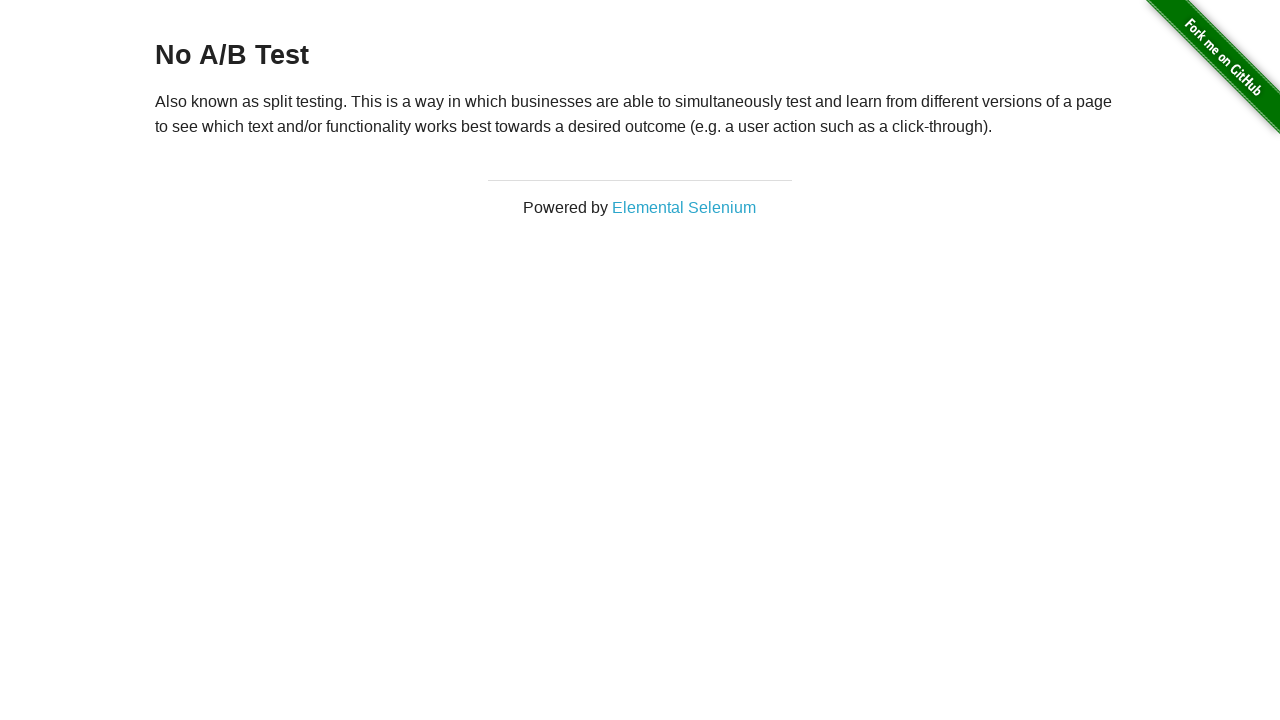